Tests a sample todo application by entering a new todo item text and clicking the add button to create a new task.

Starting URL: https://lambdatest.github.io/sample-todo-app/

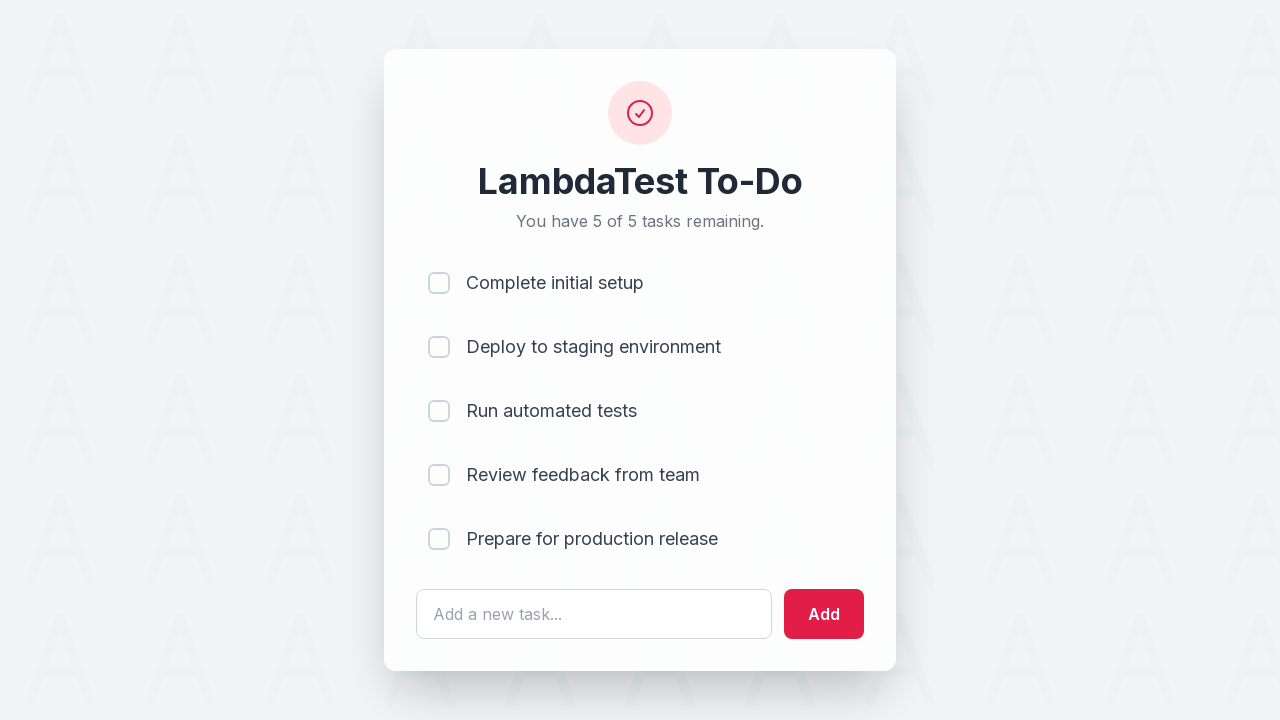

Page body loaded and ready
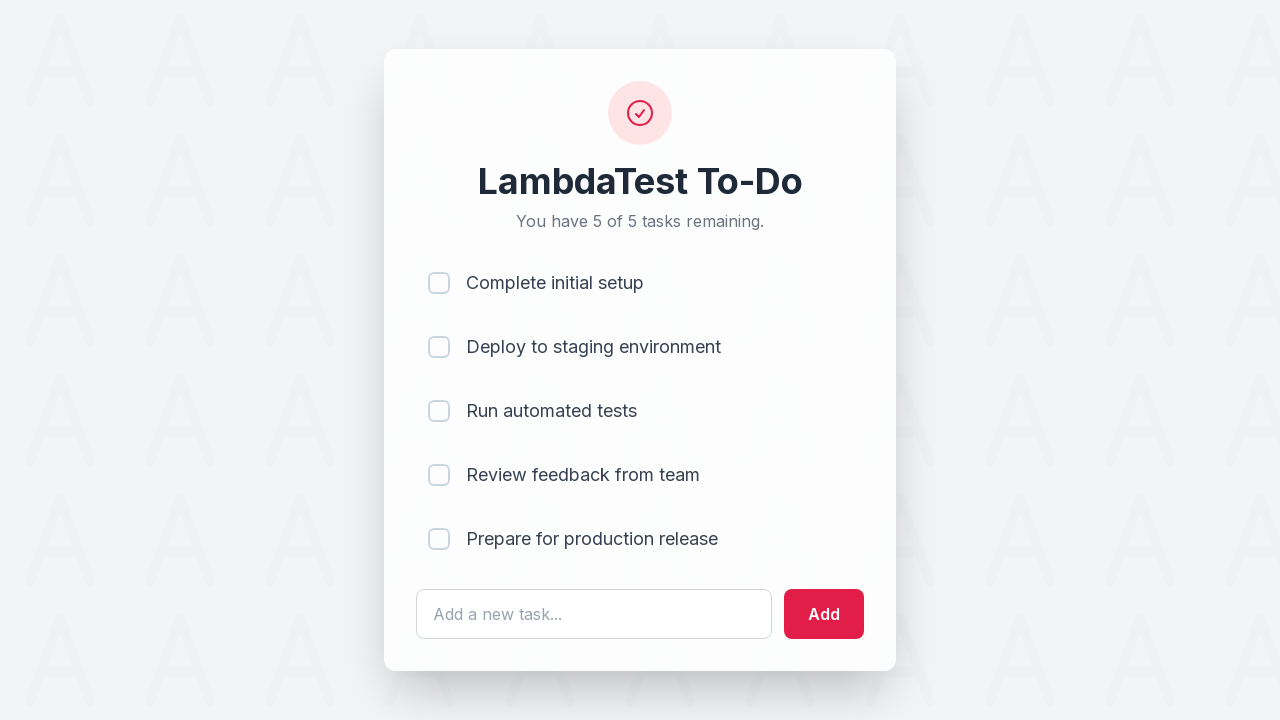

Entered 'Complete LambdaTest tutorial.' in todo text field on input#sampletodotext
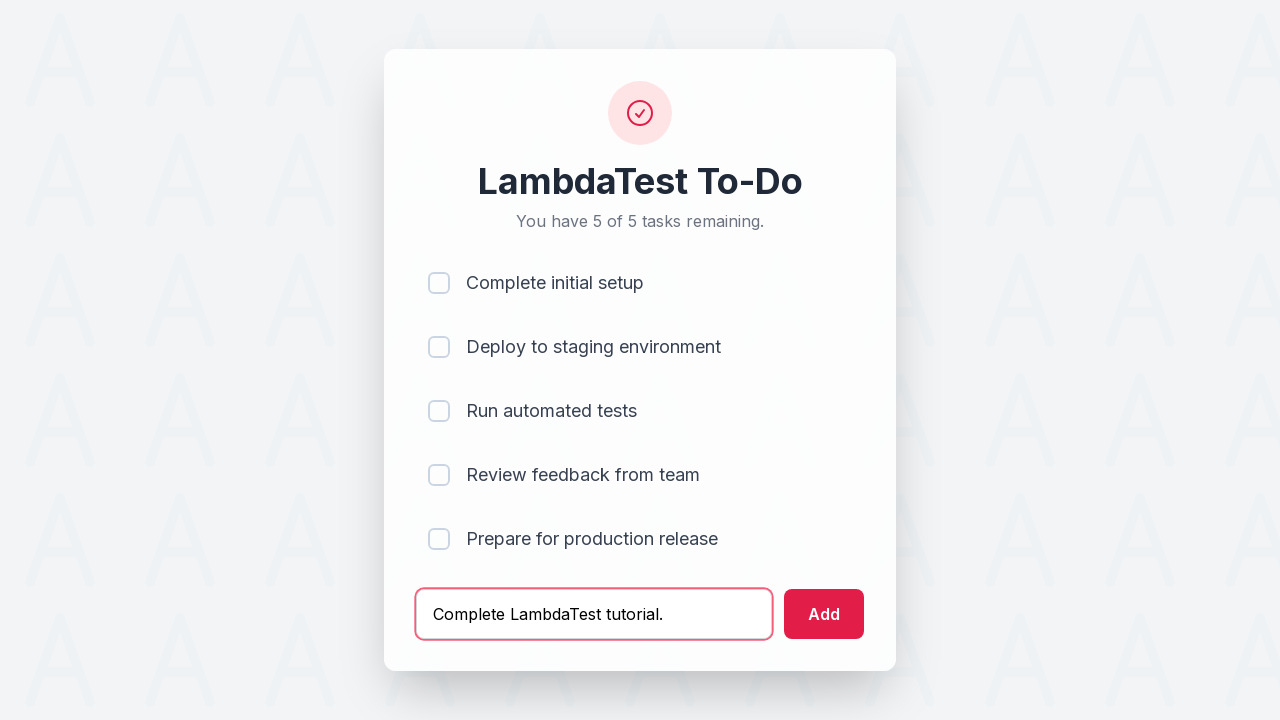

Clicked add button to create new todo task at (824, 614) on input#addbutton
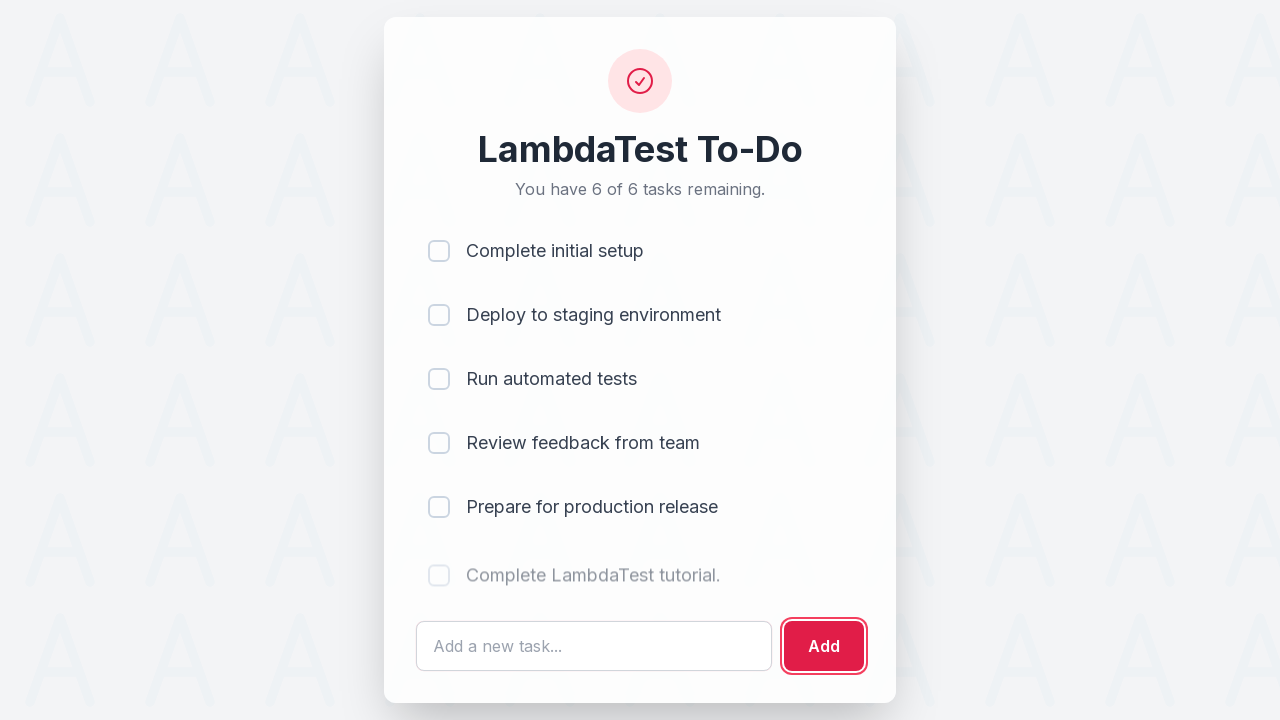

Waited for todo item to be added to the list
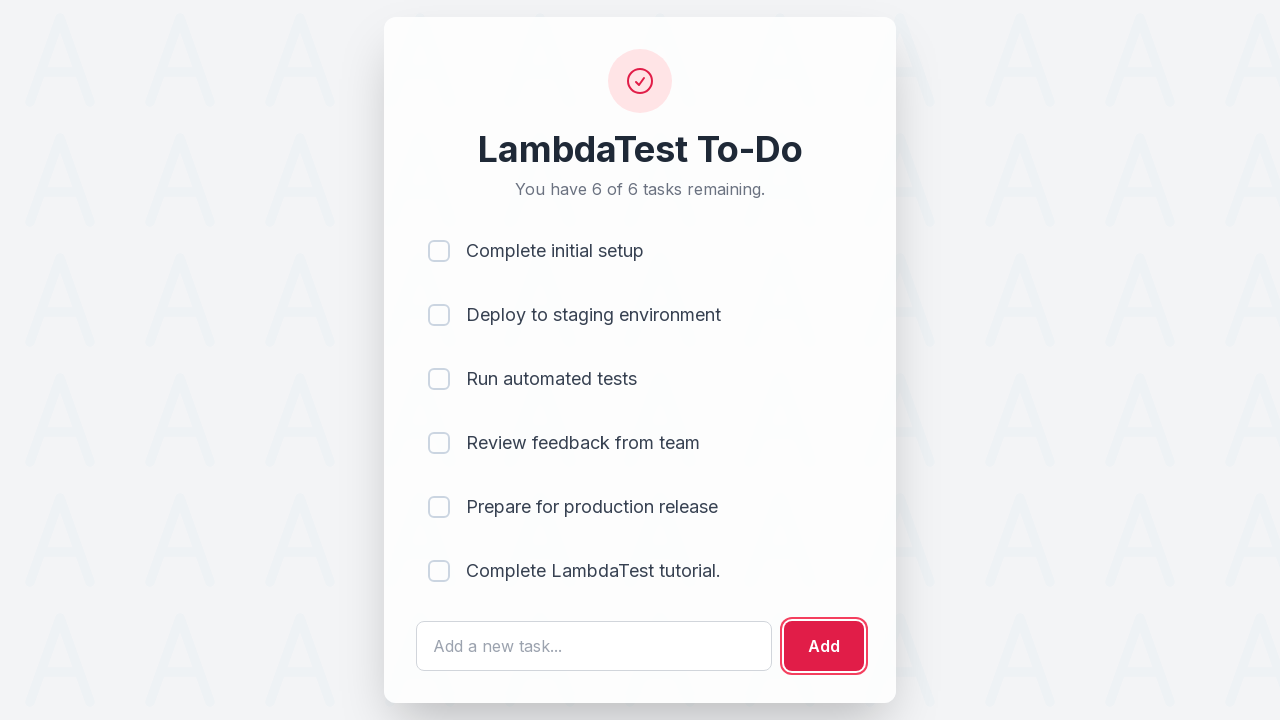

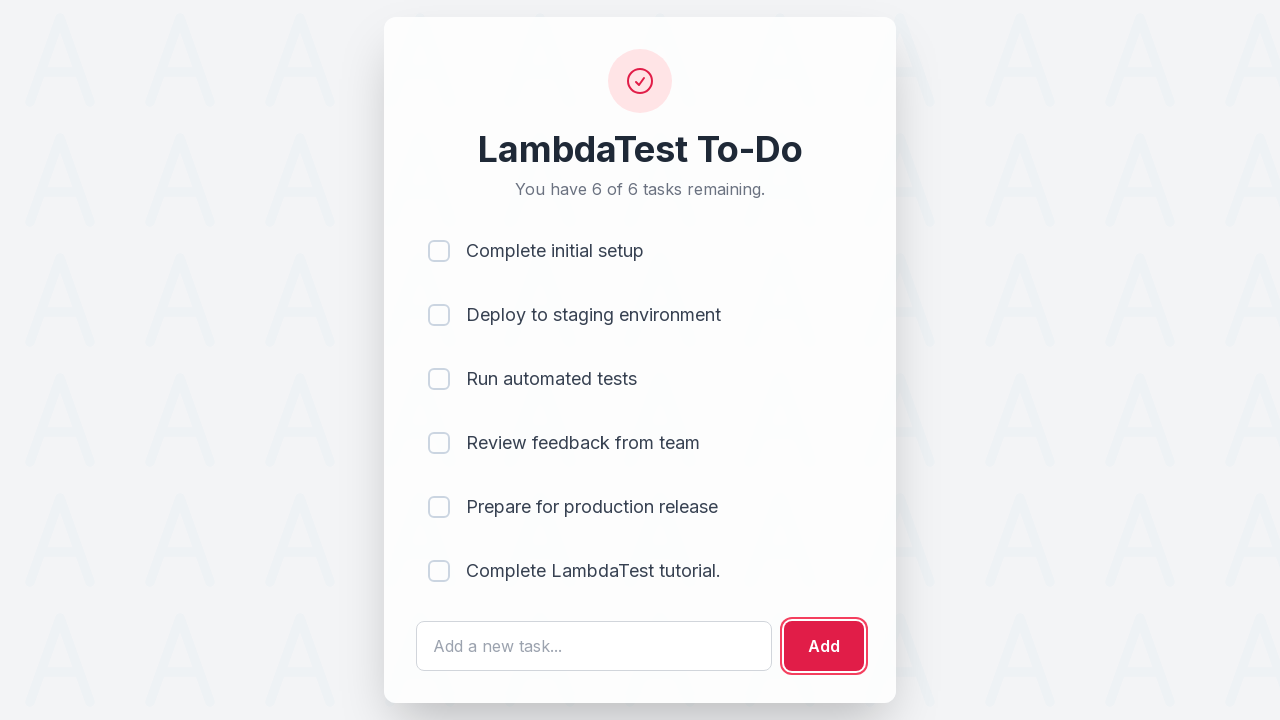